Tests navigation by clicking Browse Languages menu, then clicking Start menu, and verifying the welcome heading text

Starting URL: https://www.99-bottles-of-beer.net/

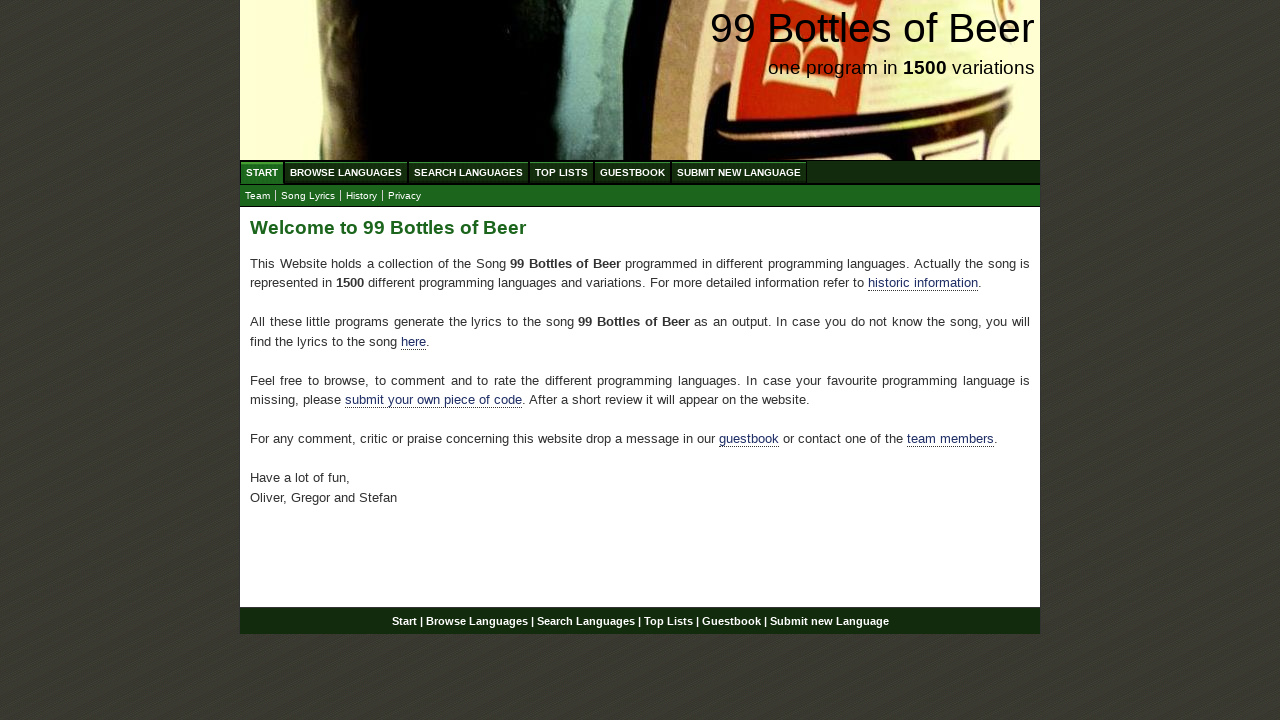

Clicked Browse Languages menu item at (346, 172) on xpath=//a[@href='/abc.html']
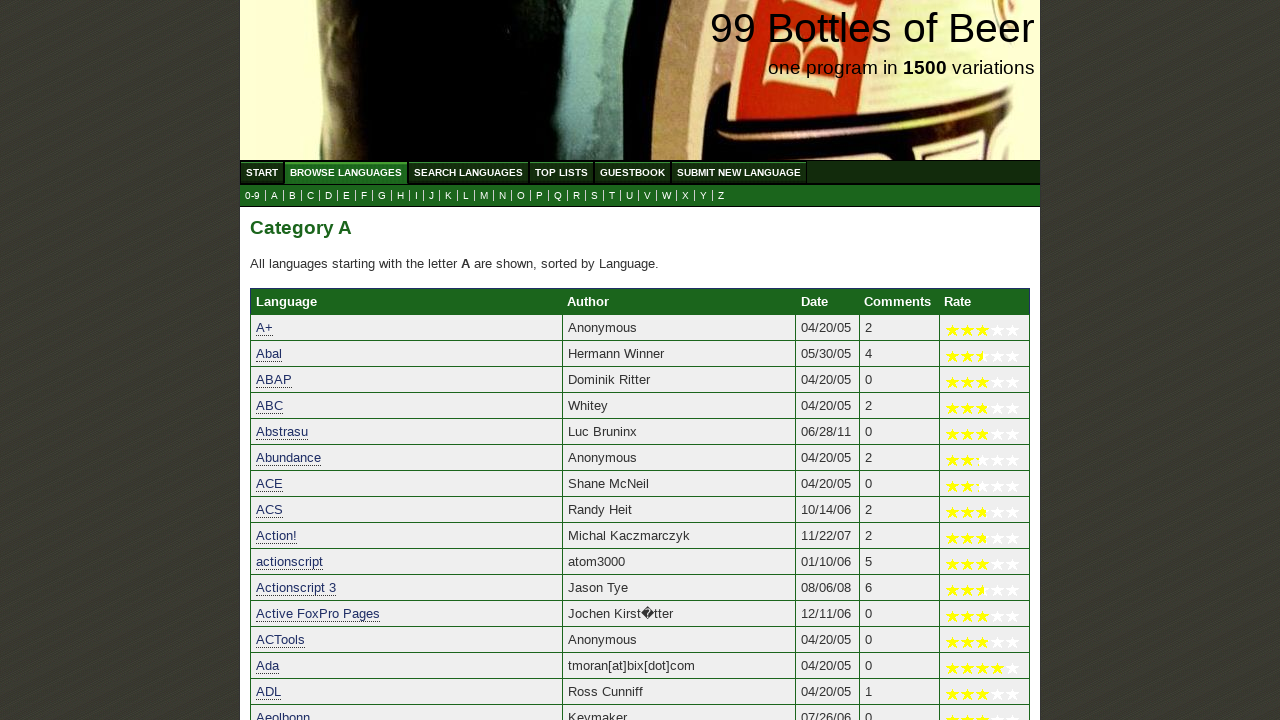

Clicked Start menu item to return home at (262, 172) on xpath=//a[@href='/']
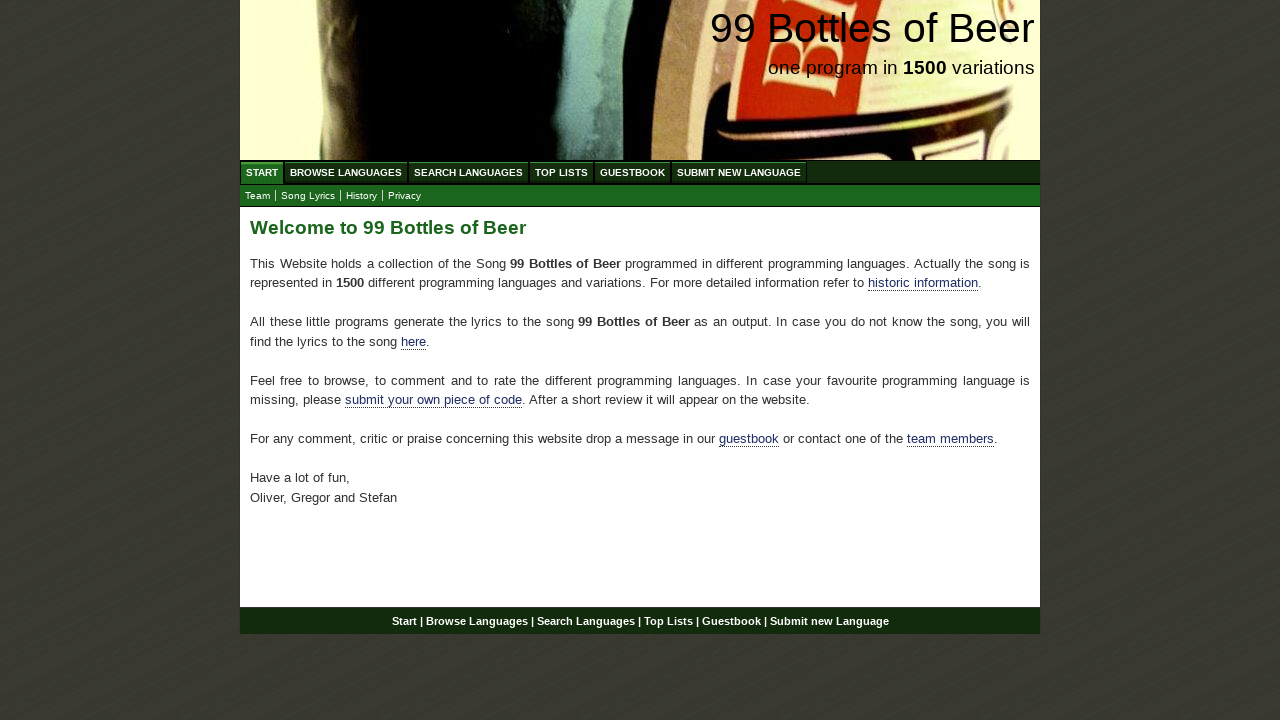

Located the main h2 heading element
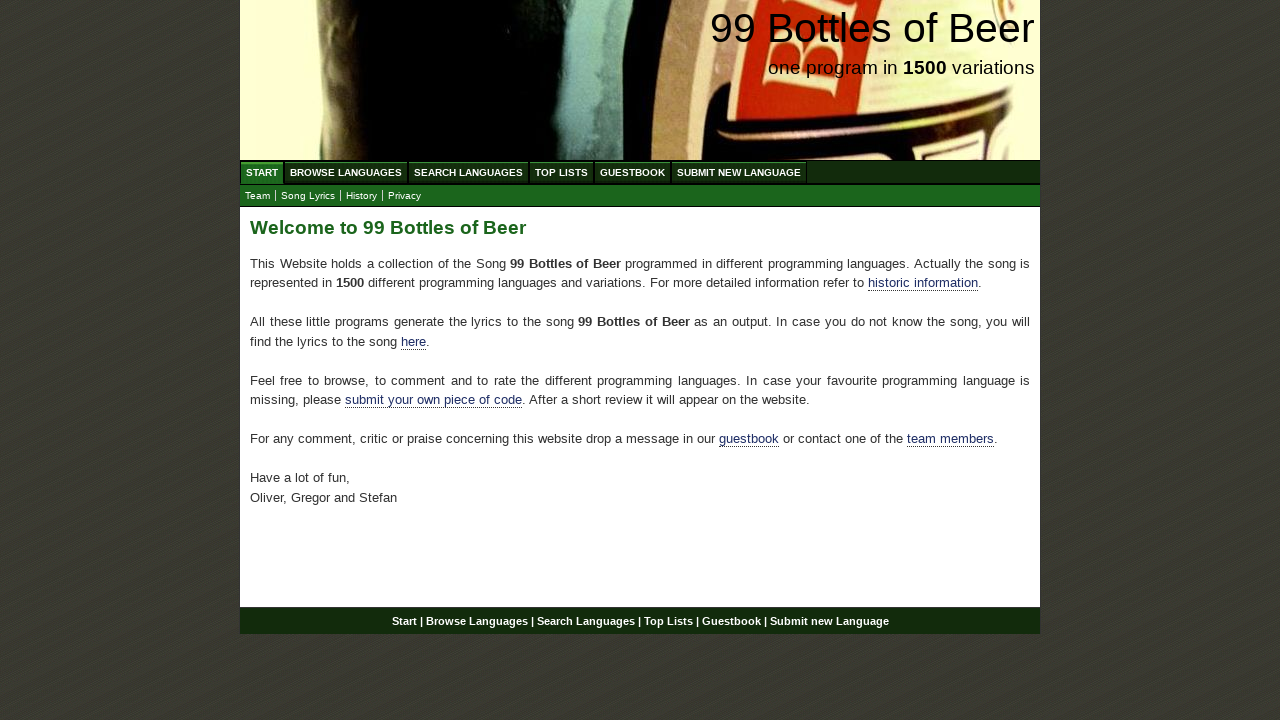

Waited for h2 heading to be visible
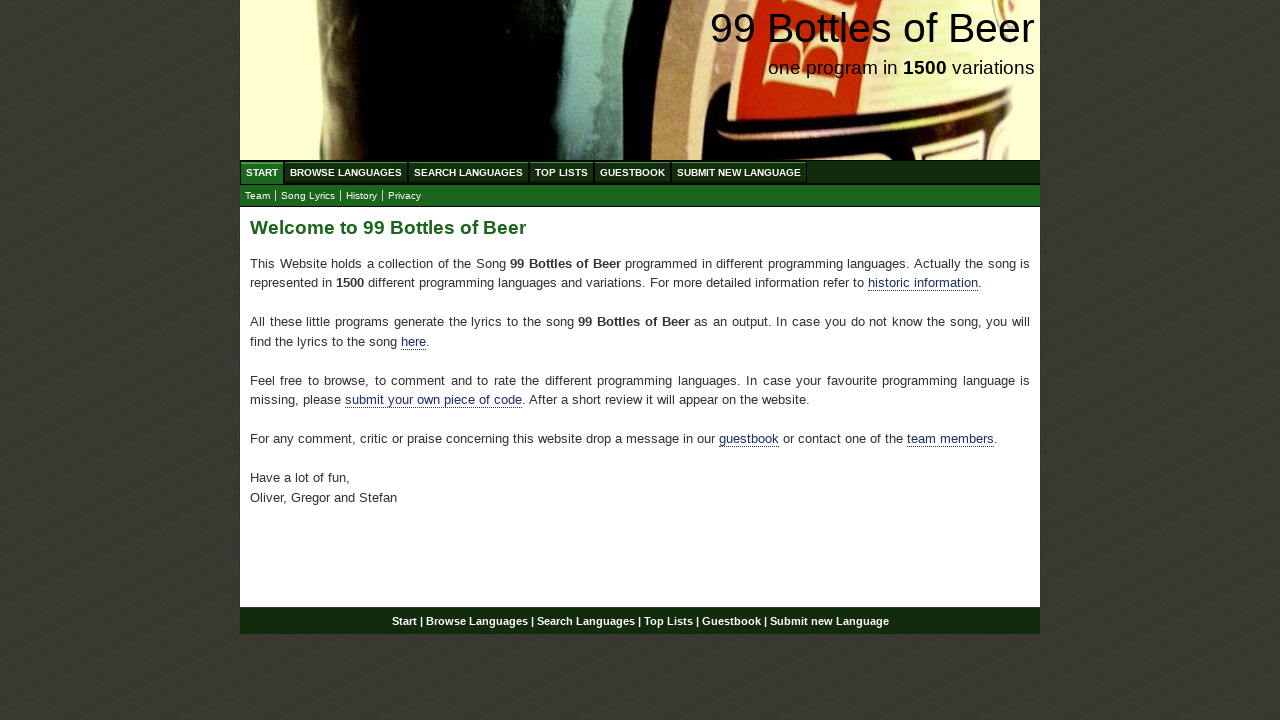

Verified h2 heading text equals 'Welcome to 99 Bottles of Beer'
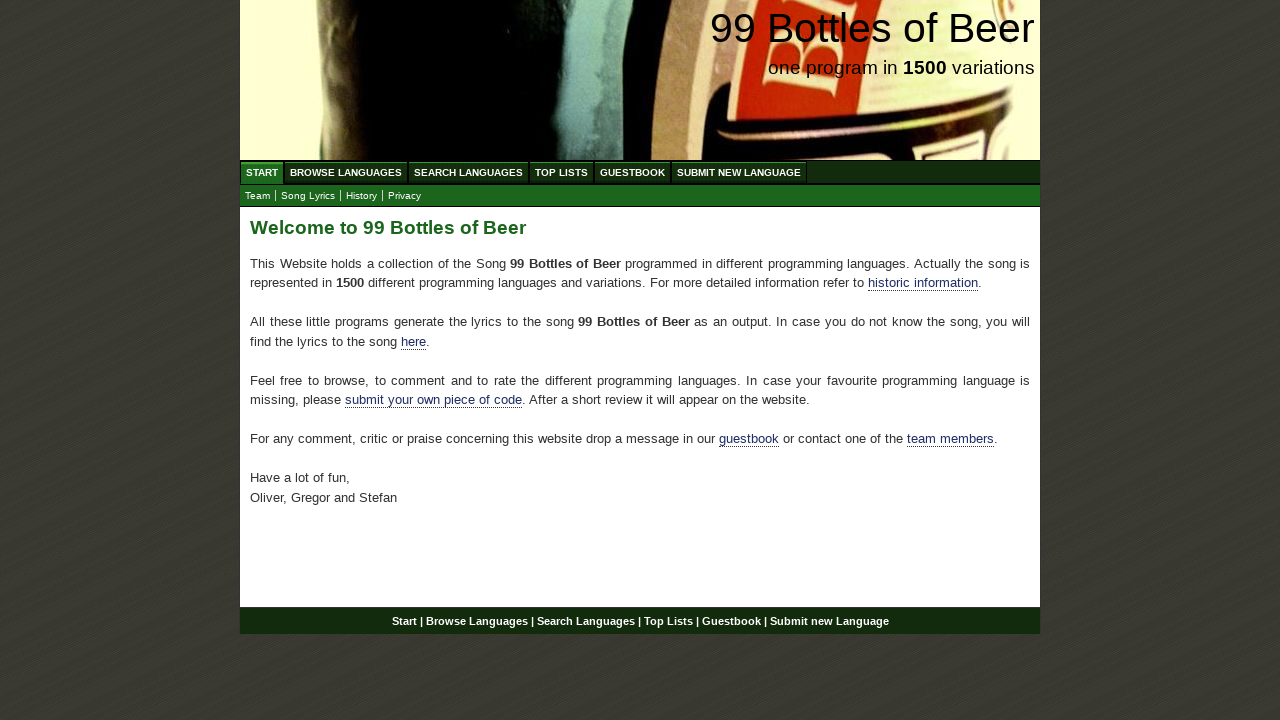

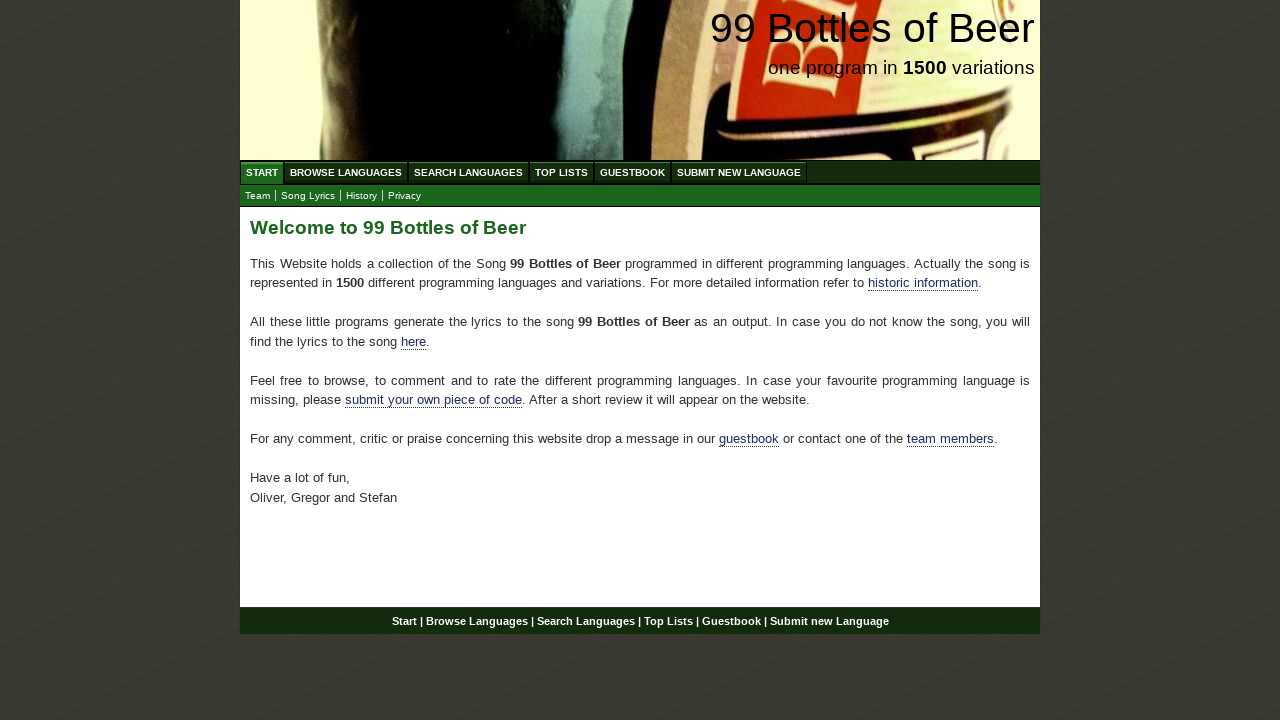